Handles JavaScript alerts including accepting alerts and entering text in prompt dialogs

Starting URL: https://demoqa.com/alerts

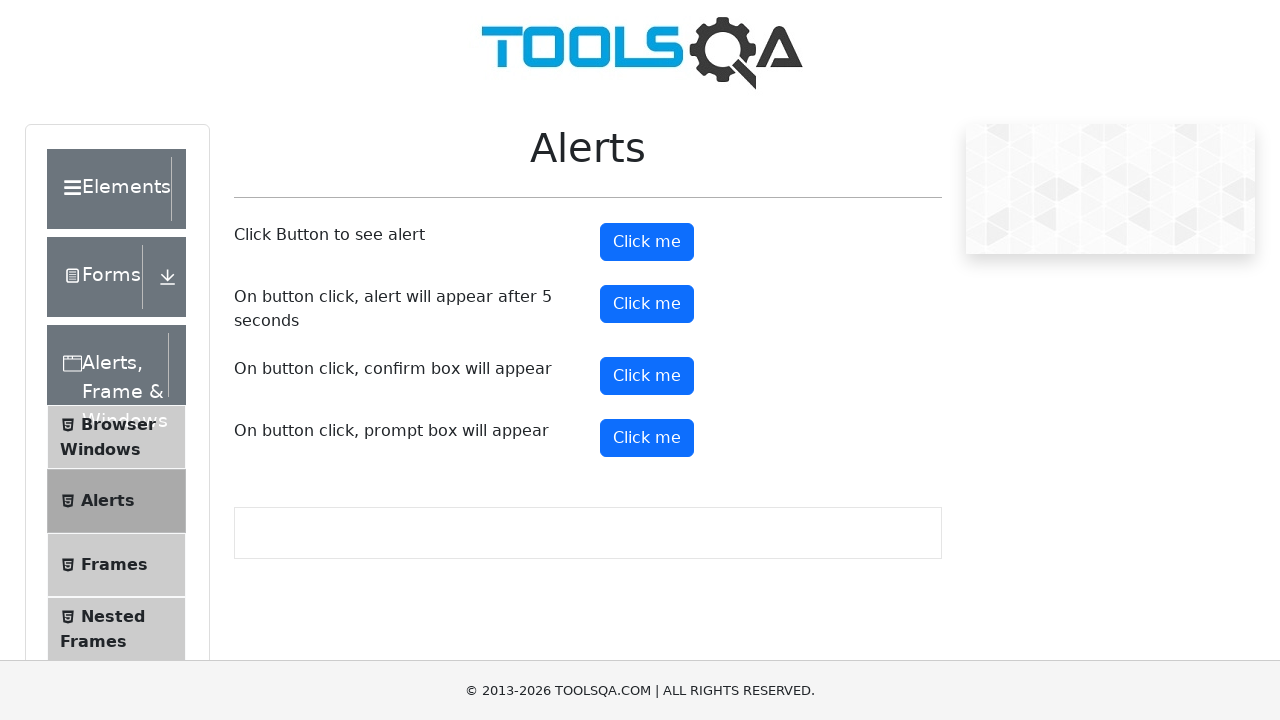

Set up dialog handler to accept the alert
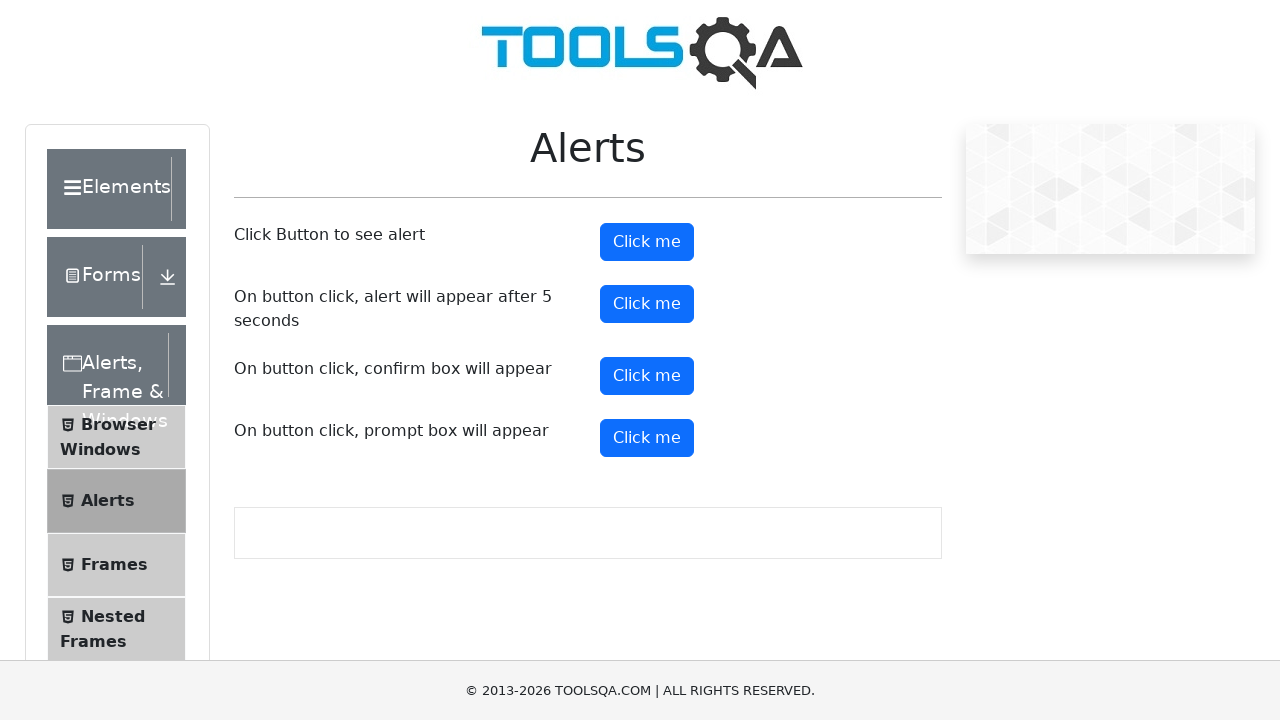

Clicked alert button and accepted the JavaScript alert at (647, 242) on #alertButton
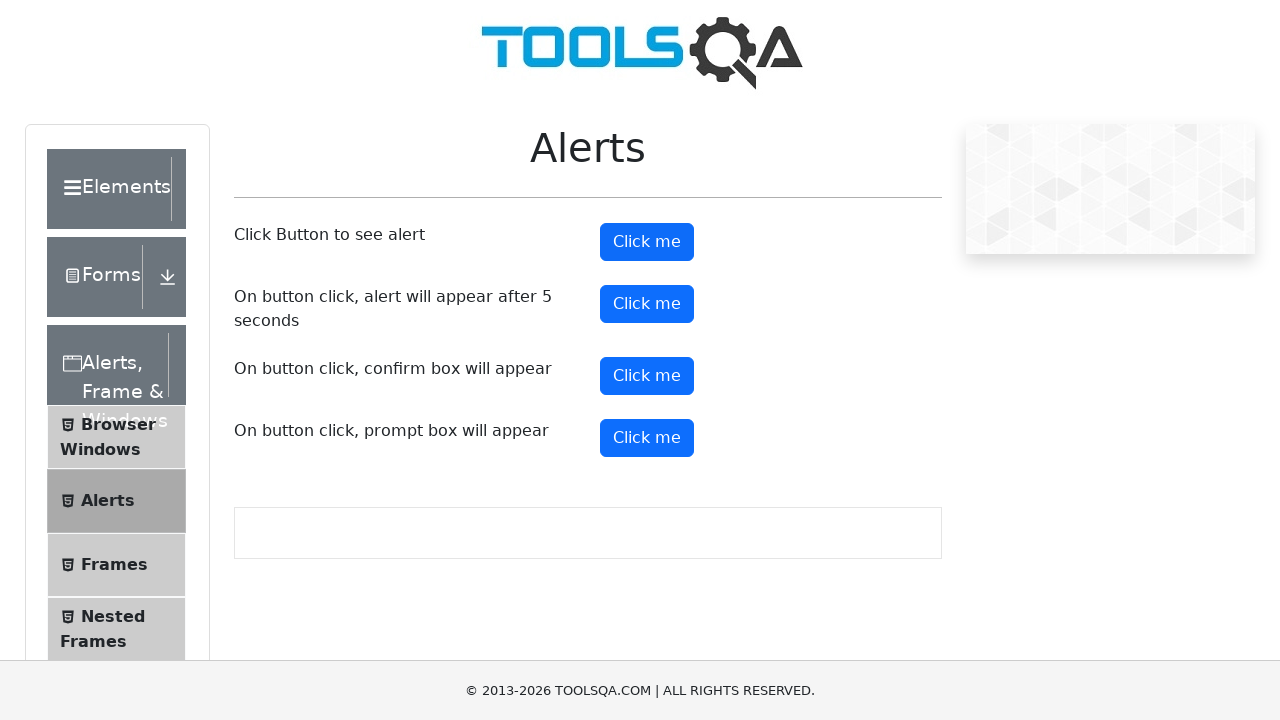

Set up dialog handler to enter 'Antor' in the prompt
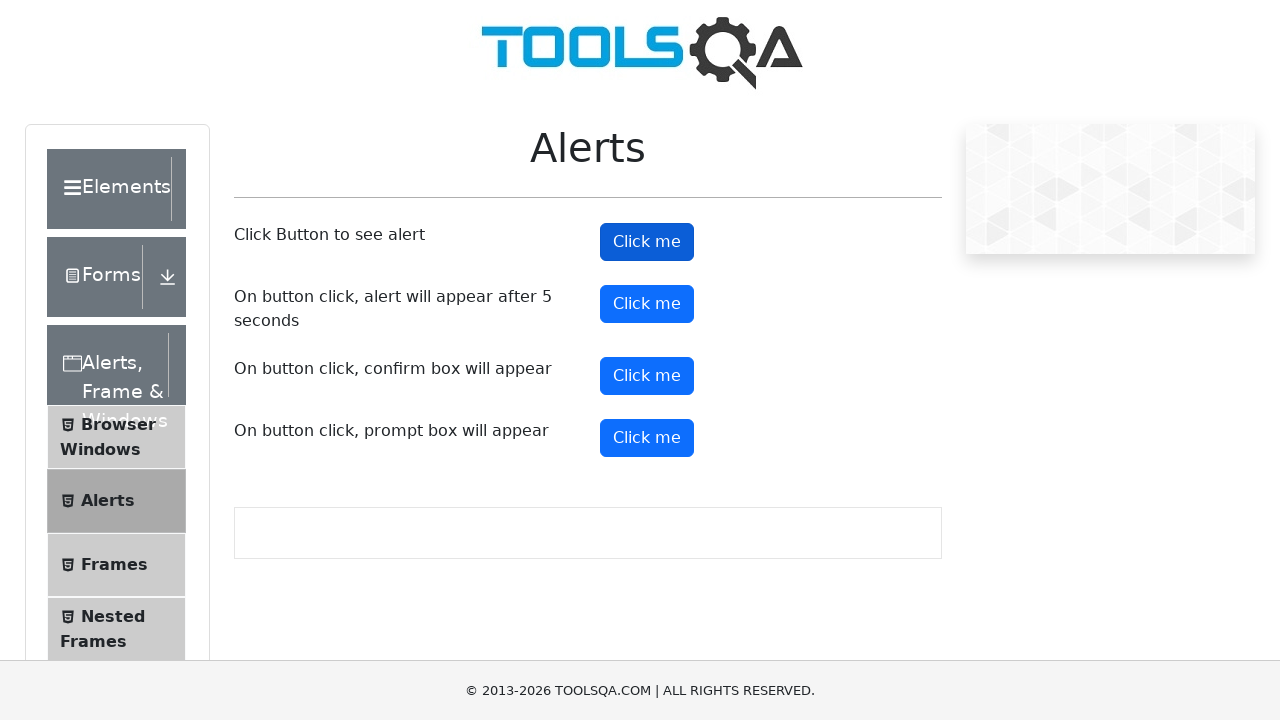

Clicked prompt button and entered 'Antor' in the prompt dialog at (647, 438) on #promtButton
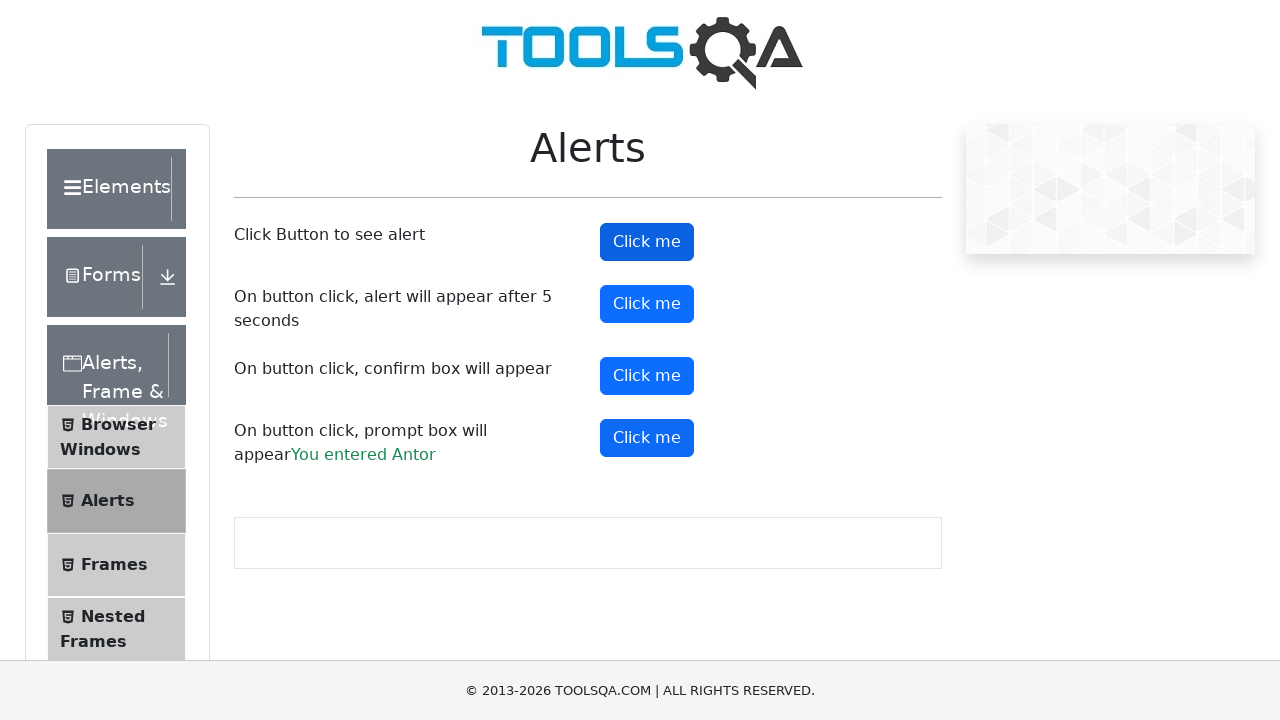

Waited for prompt result element to appear
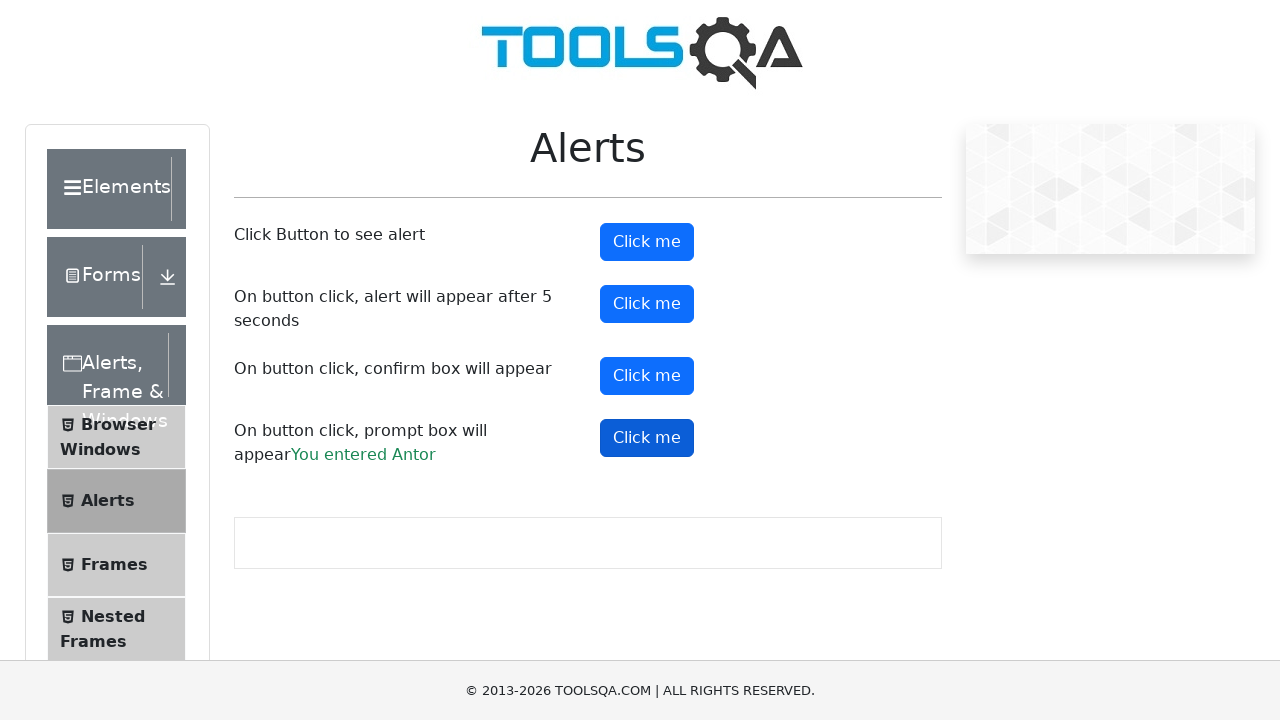

Retrieved prompt result text content
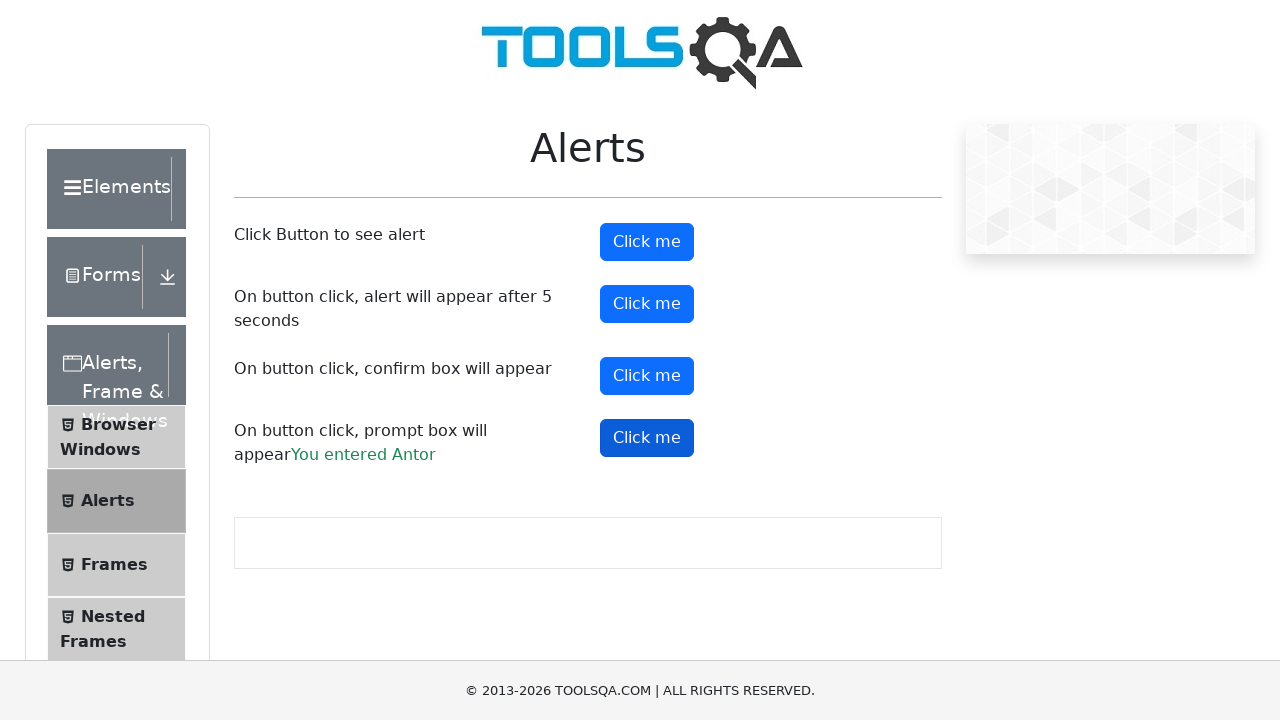

Verified that 'Antor' is present in the prompt result
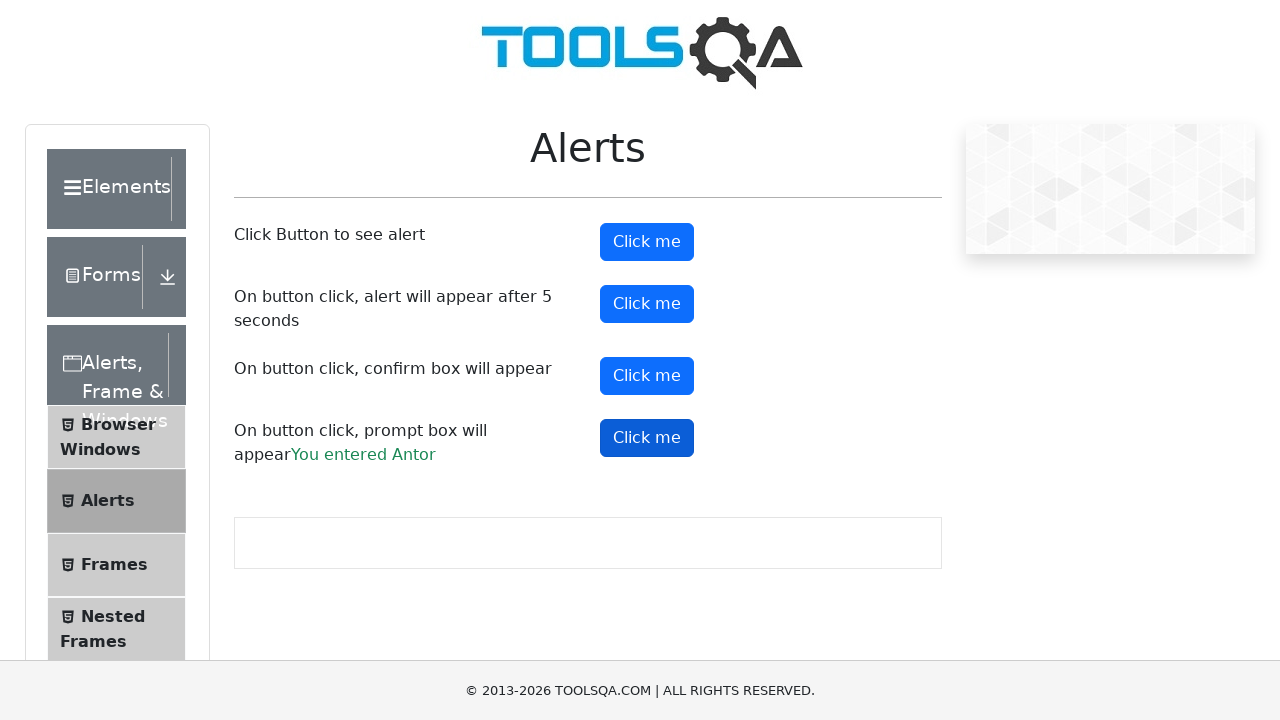

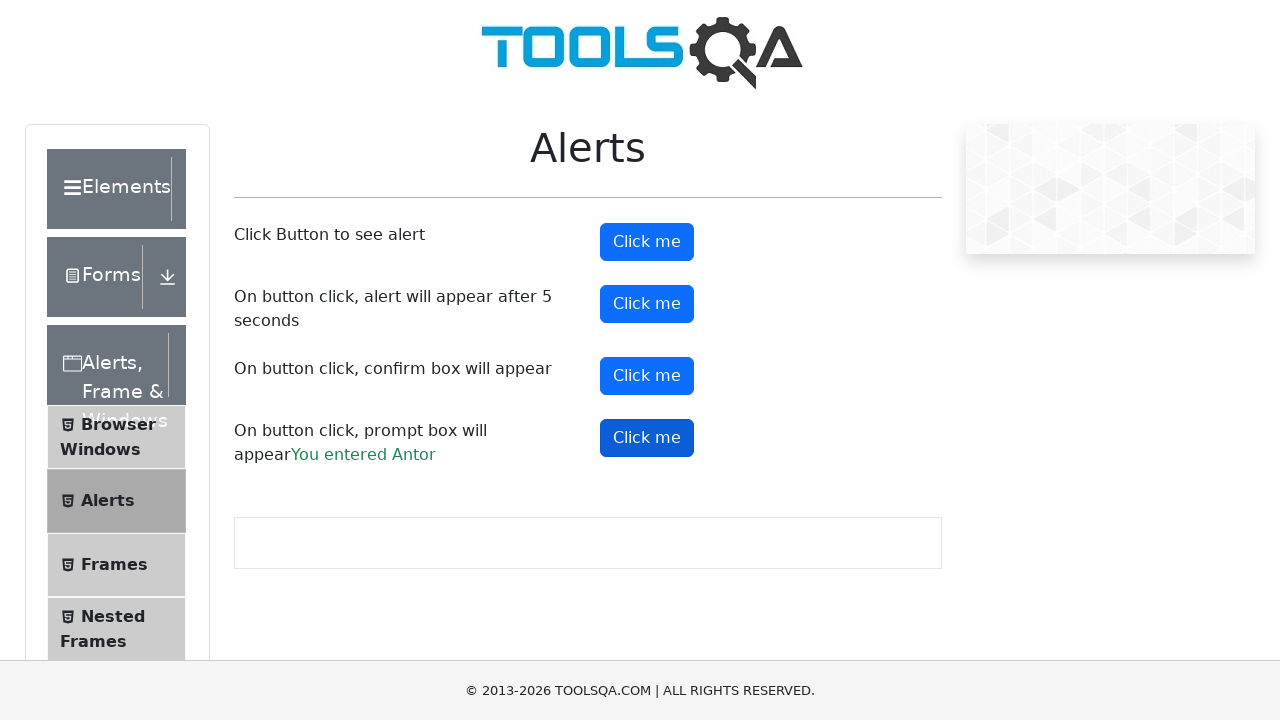